Tests the regular click button functionality and verifies the dynamic click message appears

Starting URL: https://demoqa.com/buttons

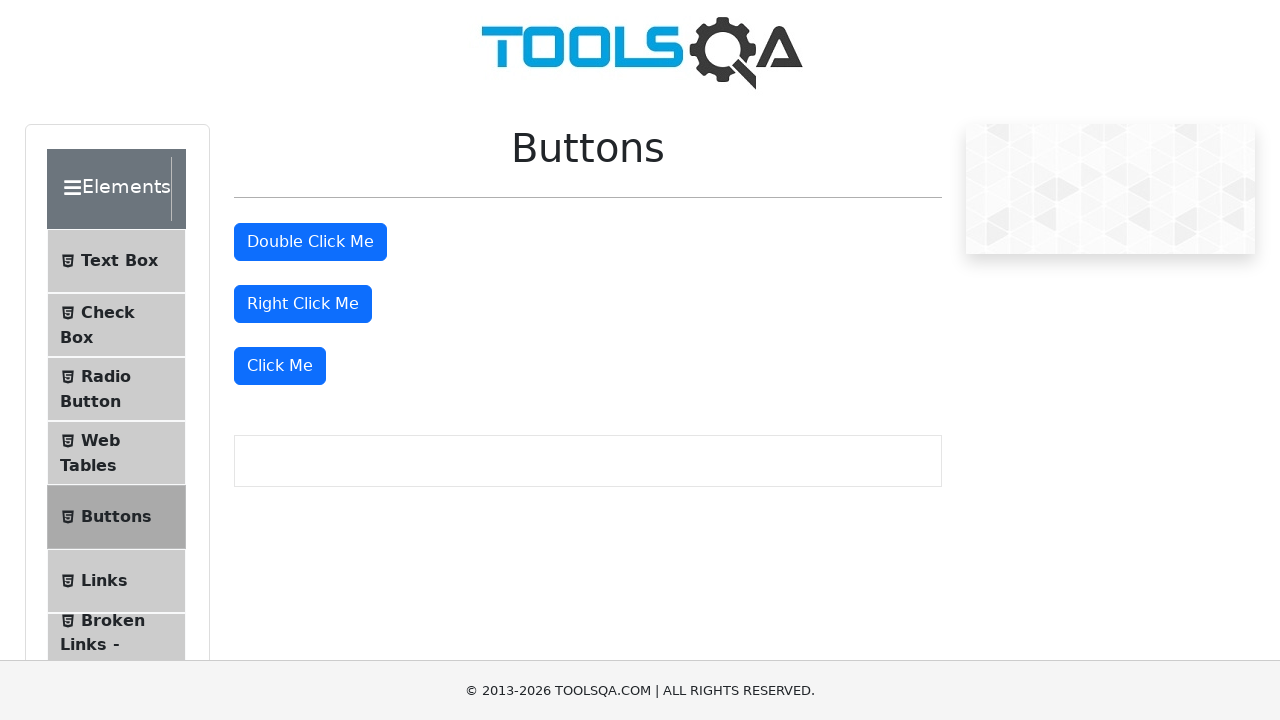

Navigated to the Buttons test page
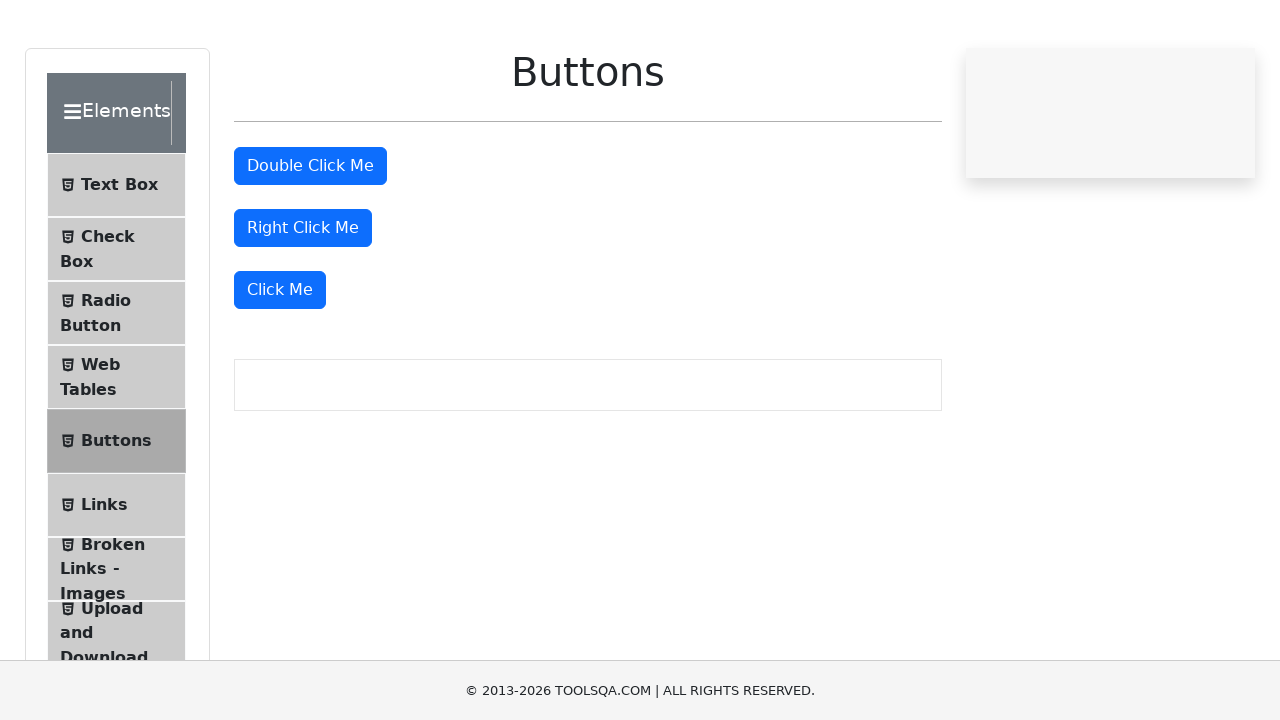

Clicked the 'Click Me' button at (280, 366) on xpath=//button[text()='Click Me']
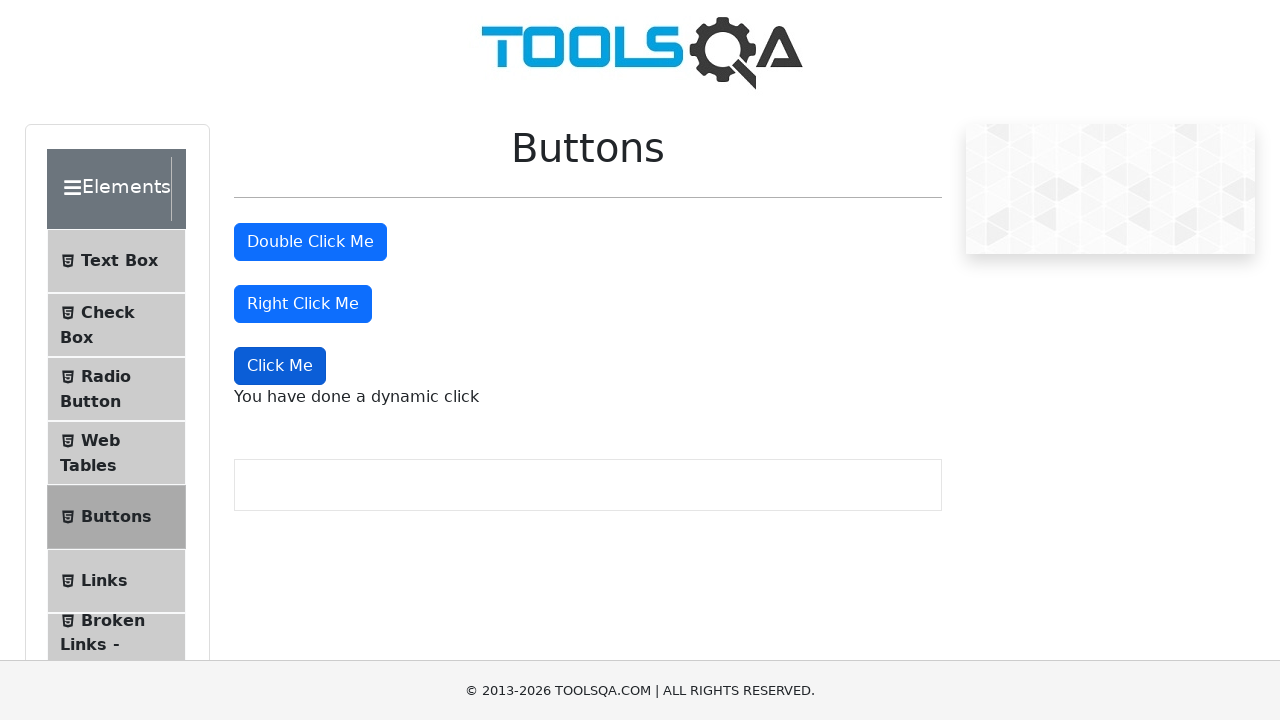

Dynamic click message element appeared
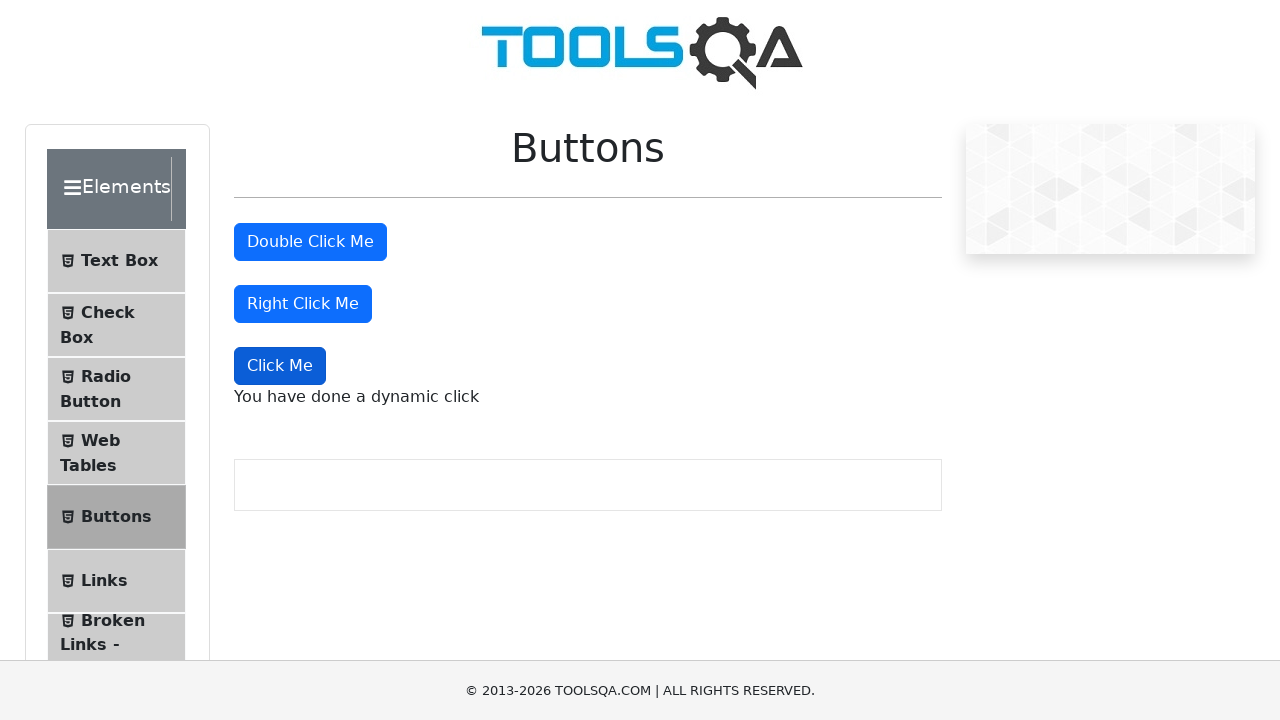

Verified that the dynamic click message displays 'You have done a dynamic click'
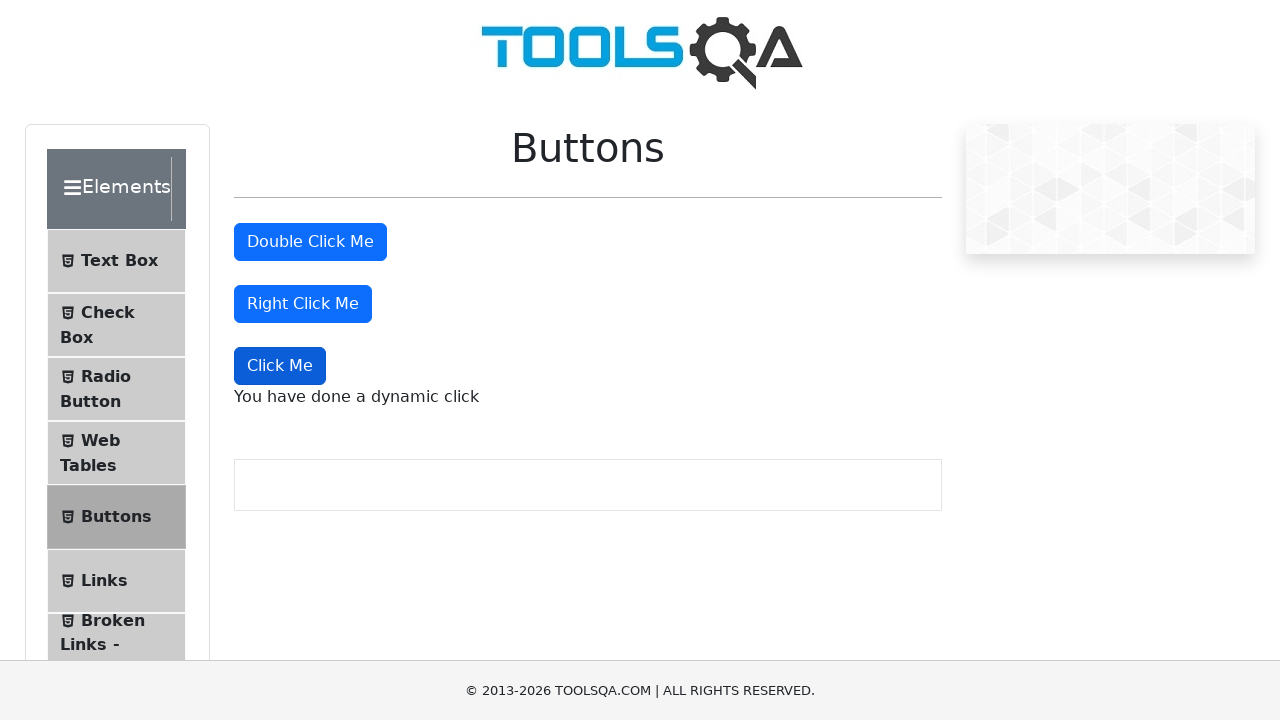

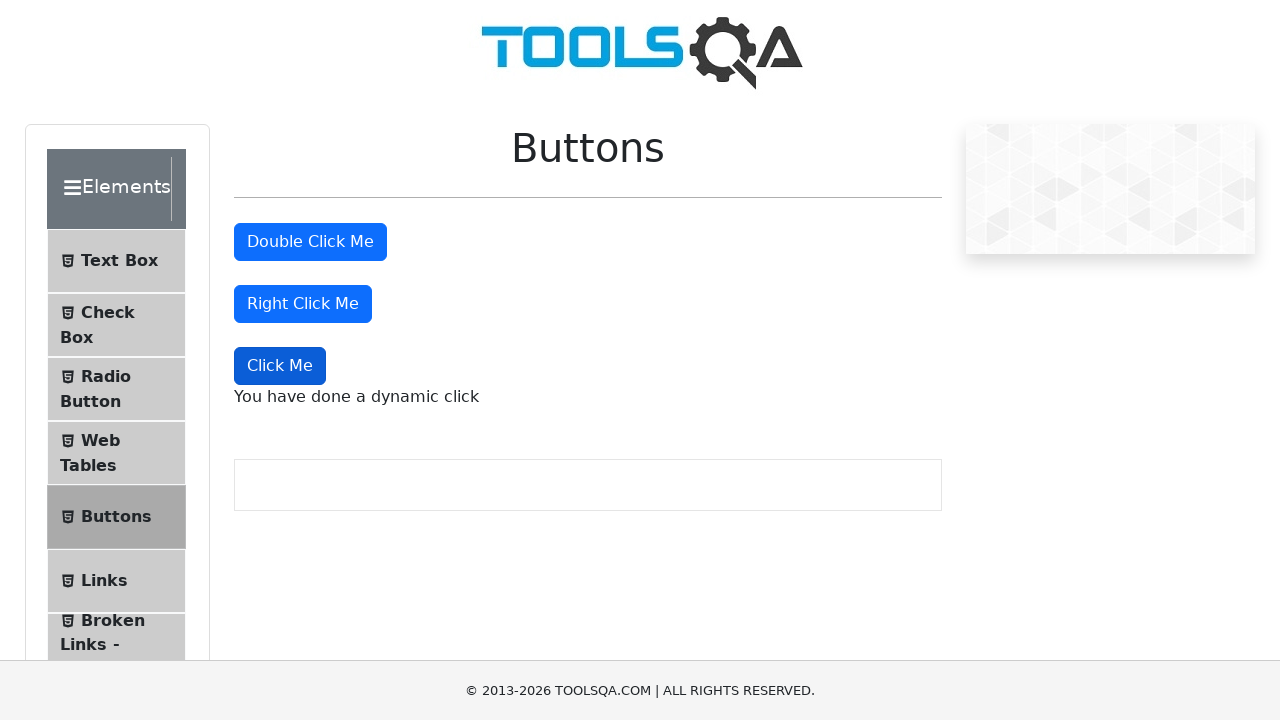